Tests iframe and alert handling by switching to an iframe, clicking a button that triggers a JavaScript confirm dialog, and accepting it

Starting URL: https://www.w3schools.com/js/tryit.asp?filename=tryjs_confirm

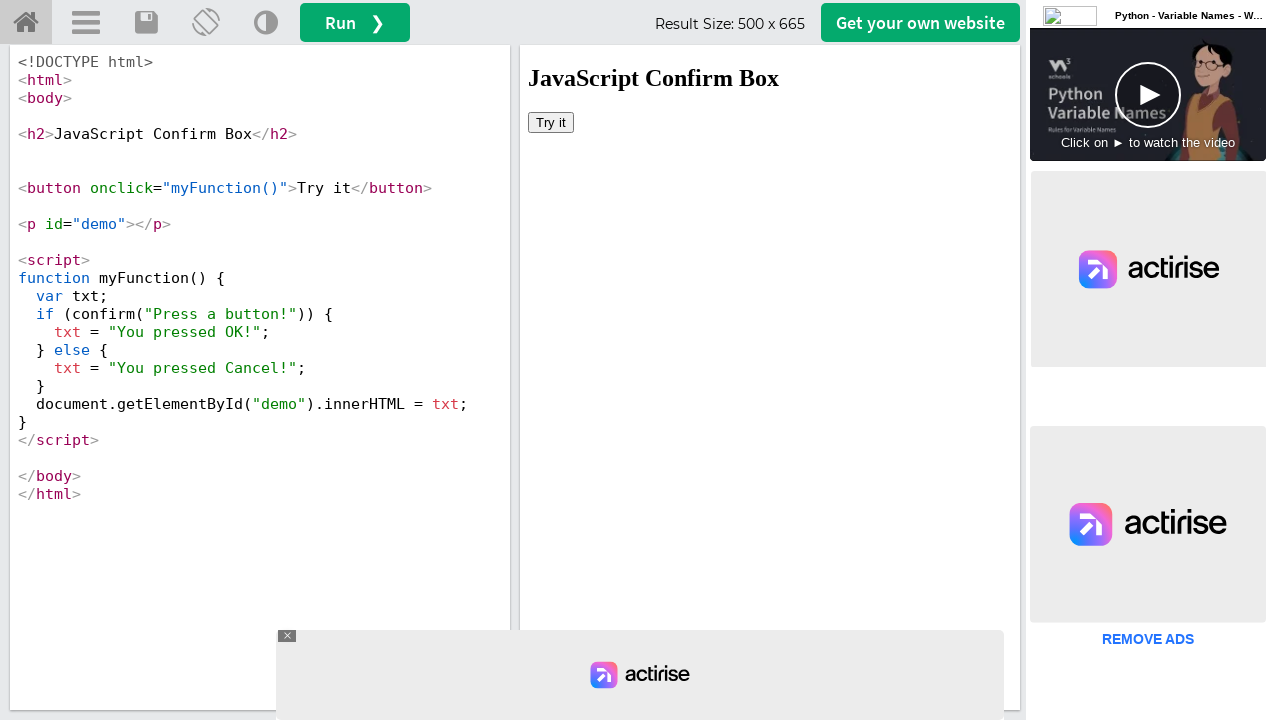

Switched to iframeResult frame
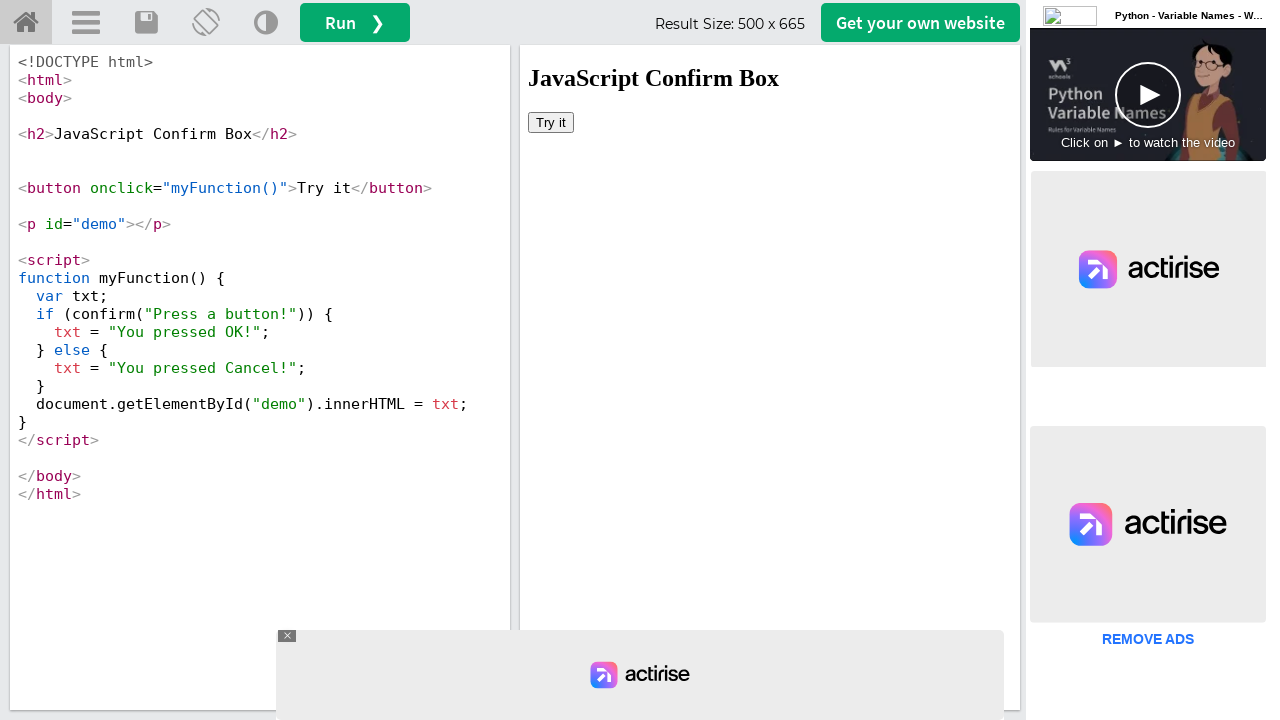

Clicked 'Try it' button in iframe at (551, 122) on button:has-text('Try it')
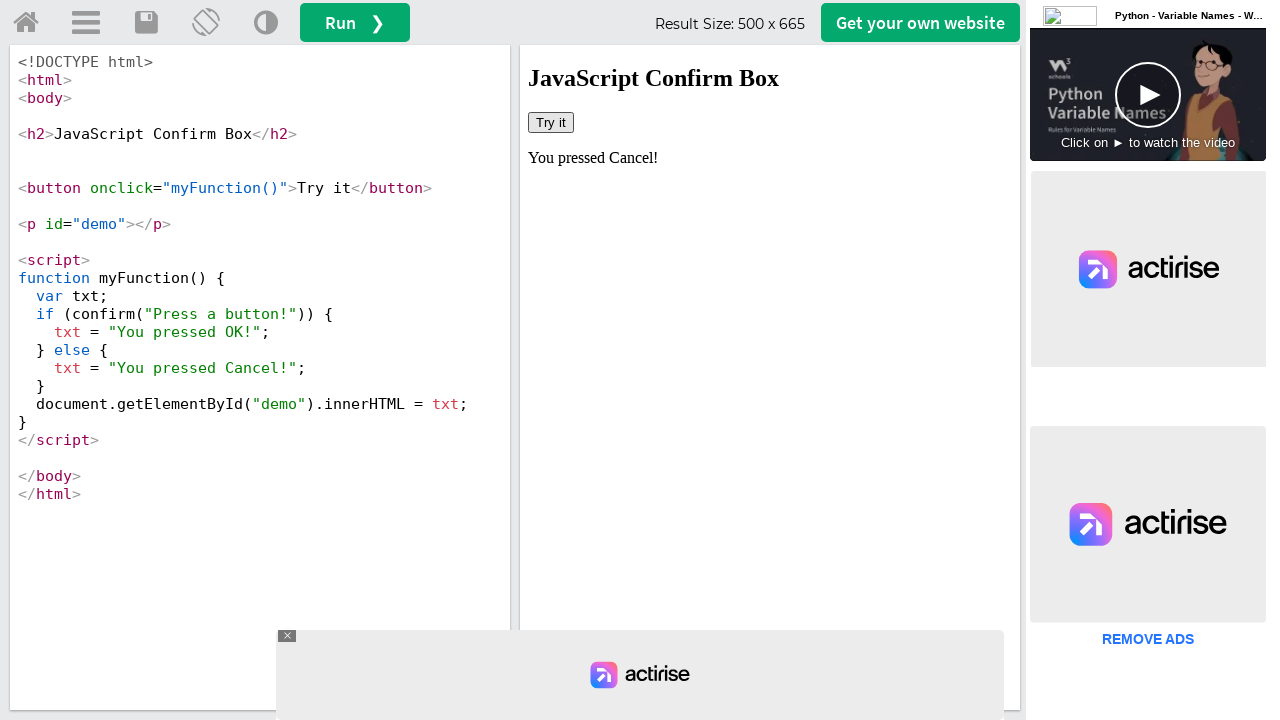

Set up dialog handler to accept confirm dialogs
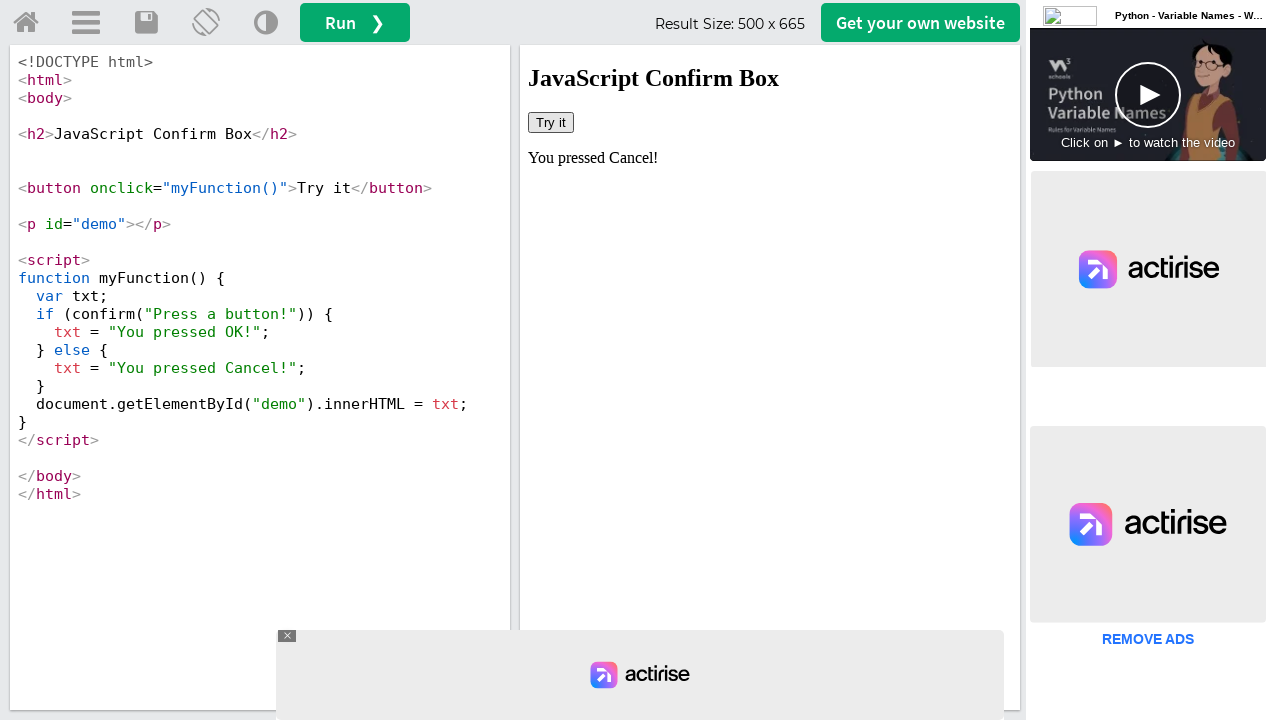

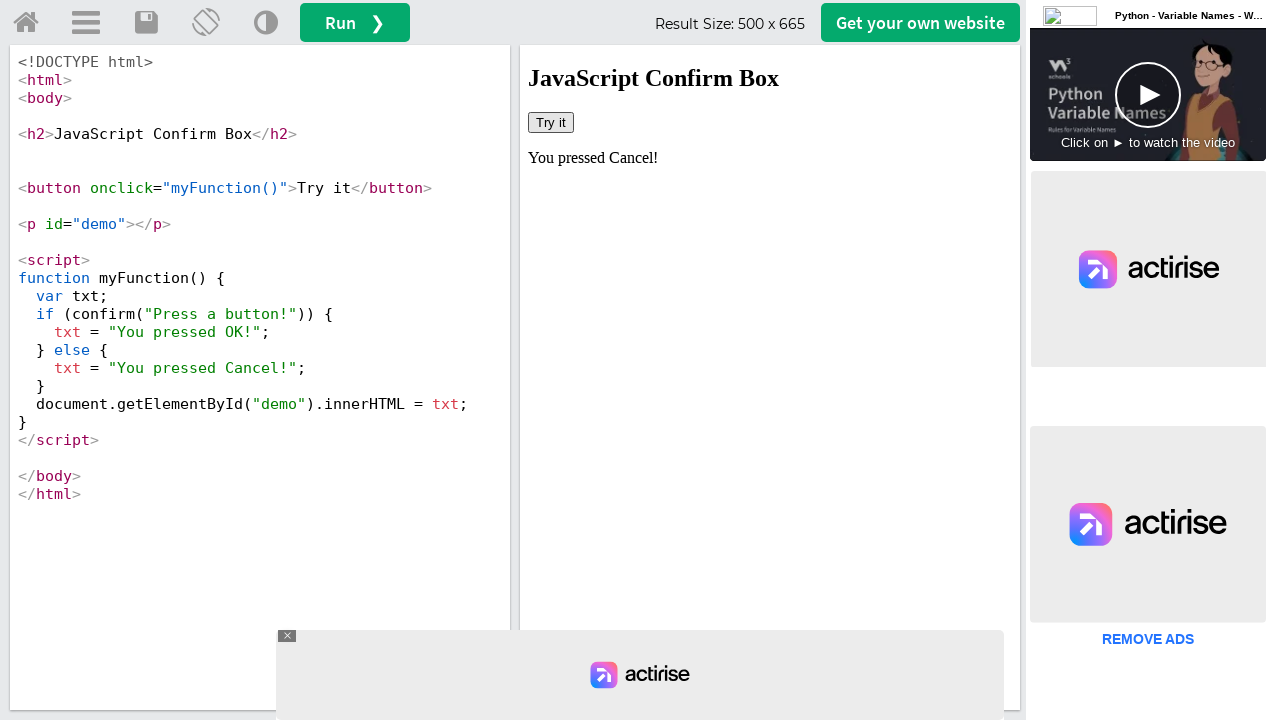